Tests form validation with valid name and date starting with 02

Starting URL: https://elenarivero.github.io/ejercicio3/index.html

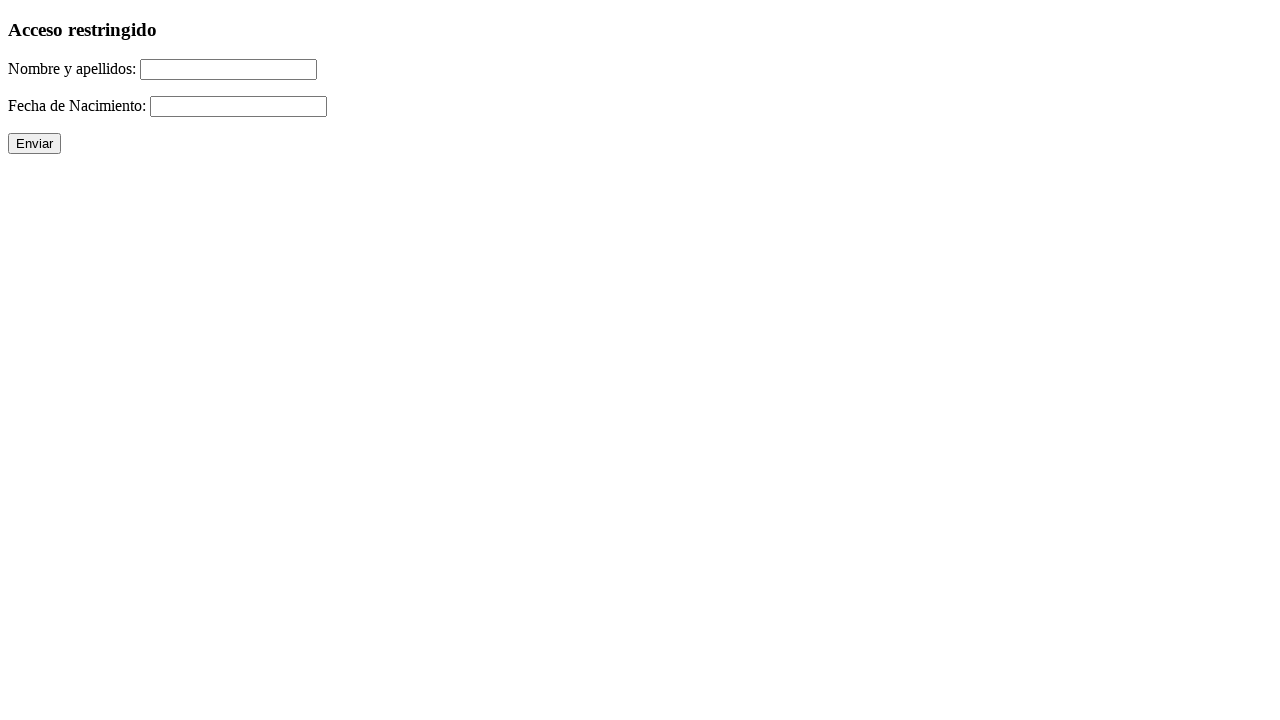

Filled name field with 'Amaro Suarez' on #nomap
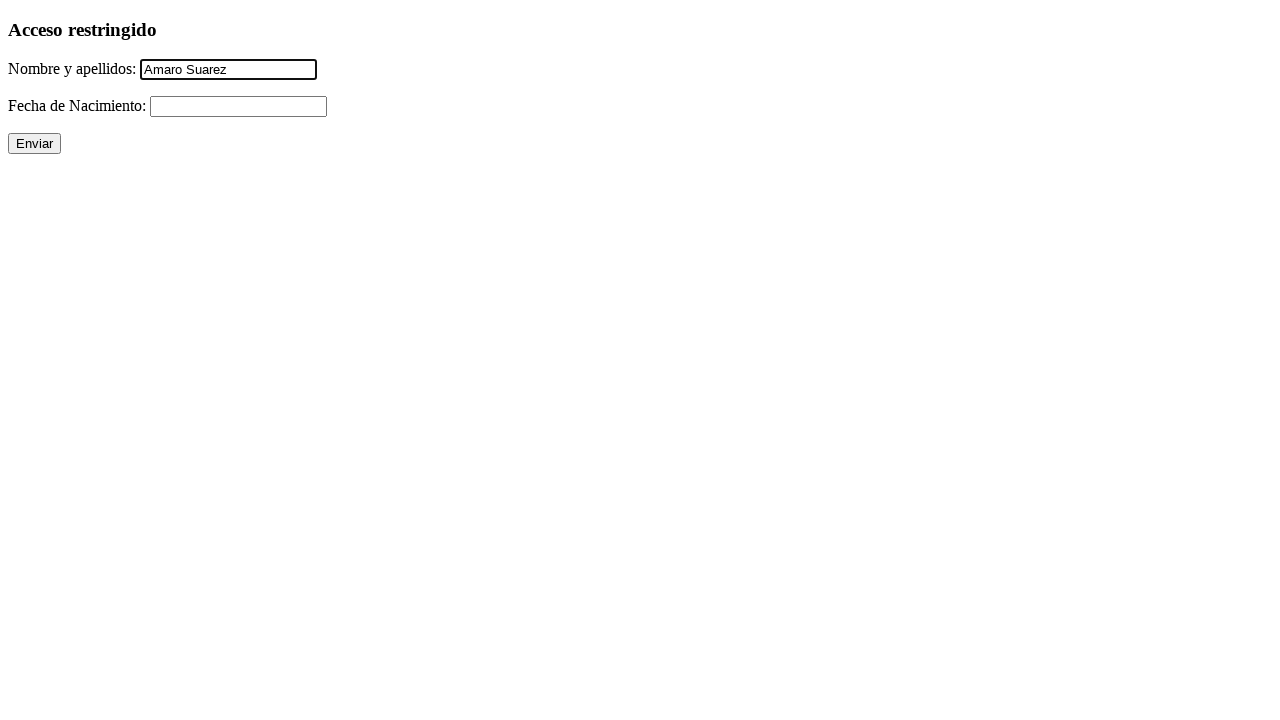

Filled date field with '02/08/2004' (valid date starting with 02) on #fecha
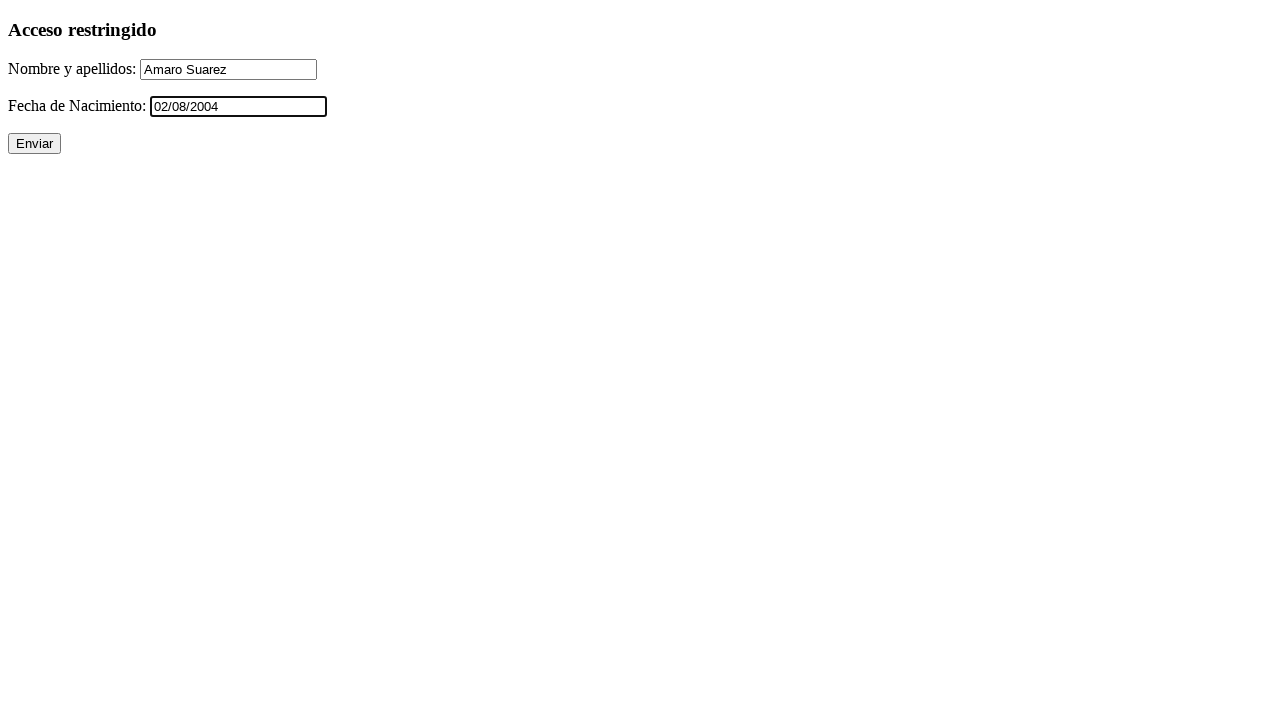

Clicked submit button to validate form at (34, 144) on xpath=//p/input[@type='submit']
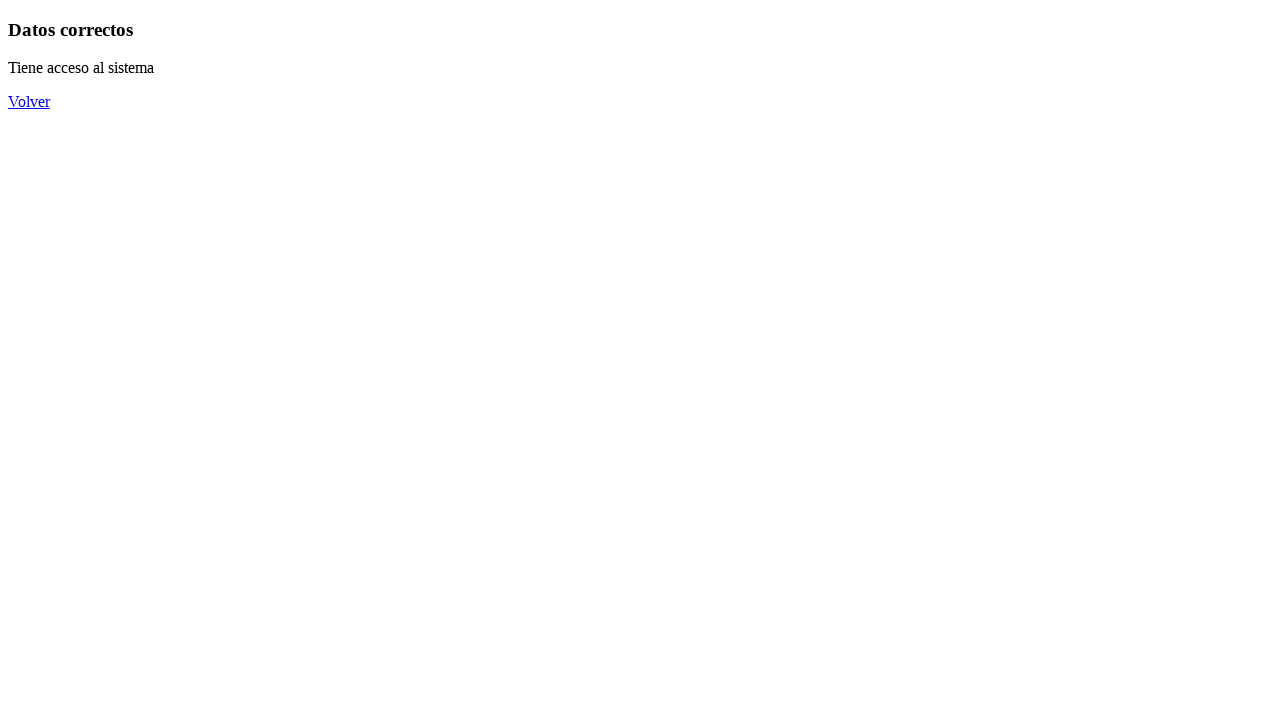

Form validation succeeded and result heading appeared
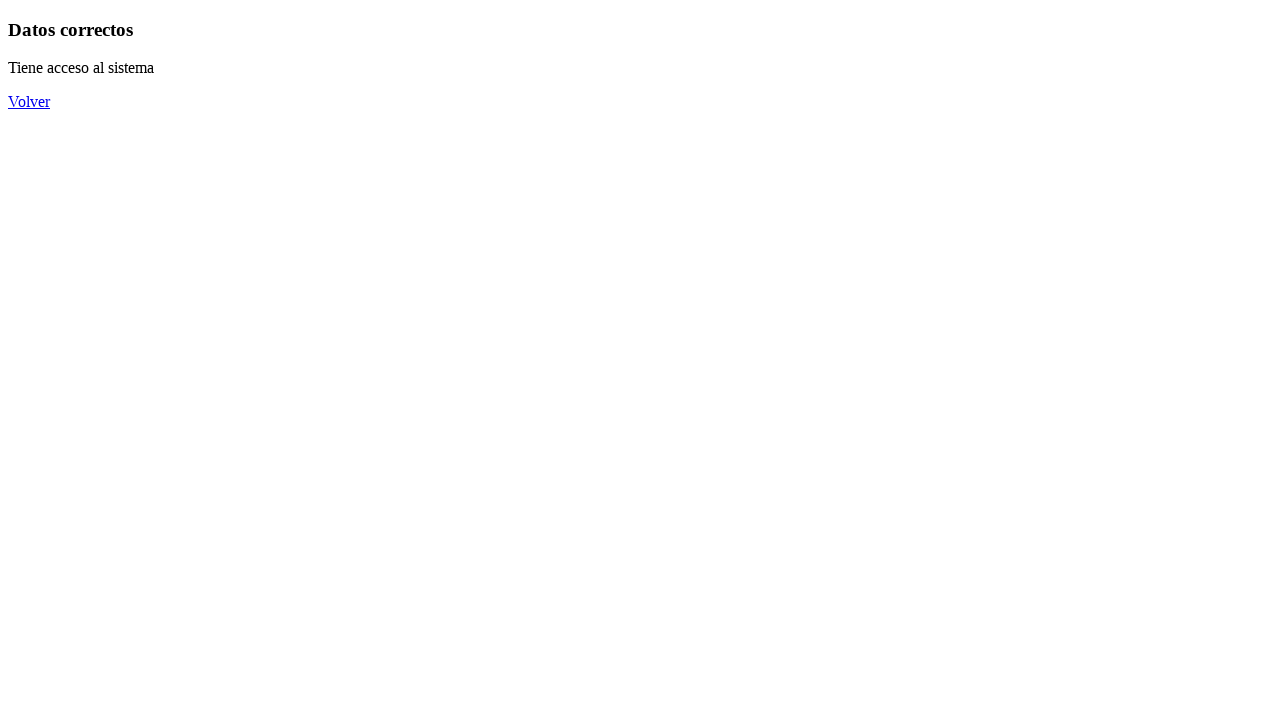

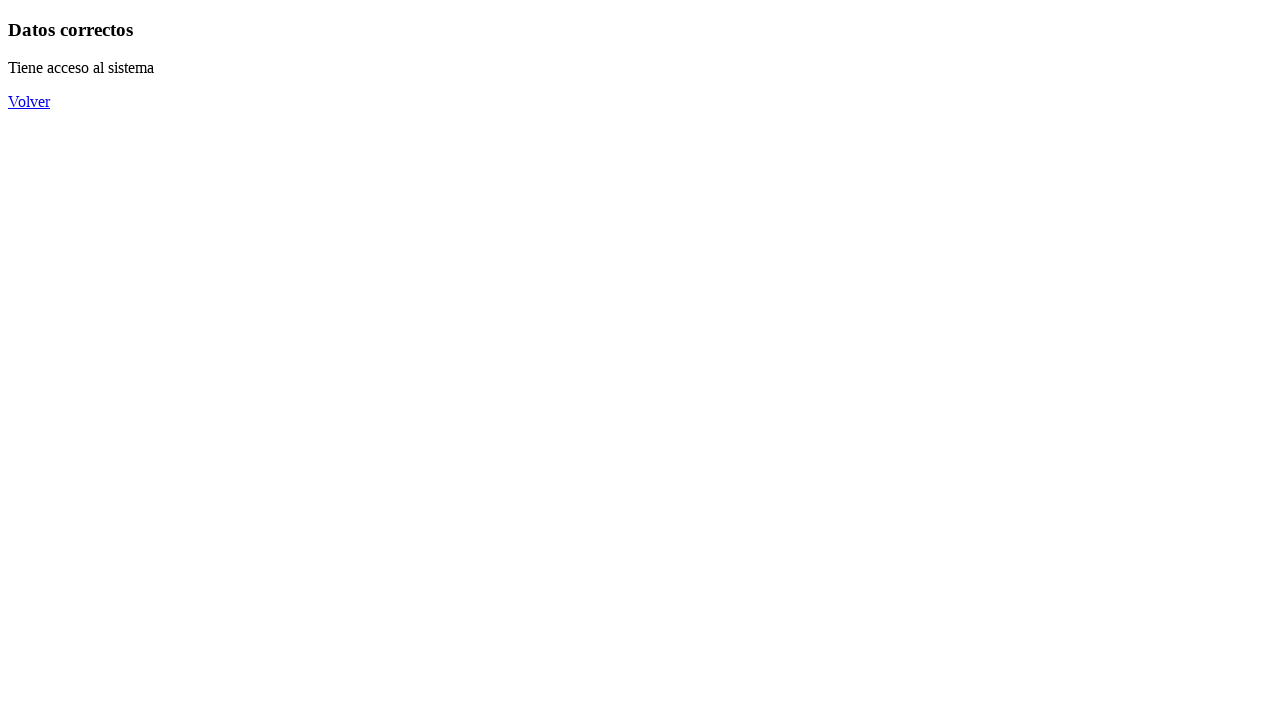